Tests the right click button and validates the displayed message after right clicking

Starting URL: https://demoqa.com/buttons

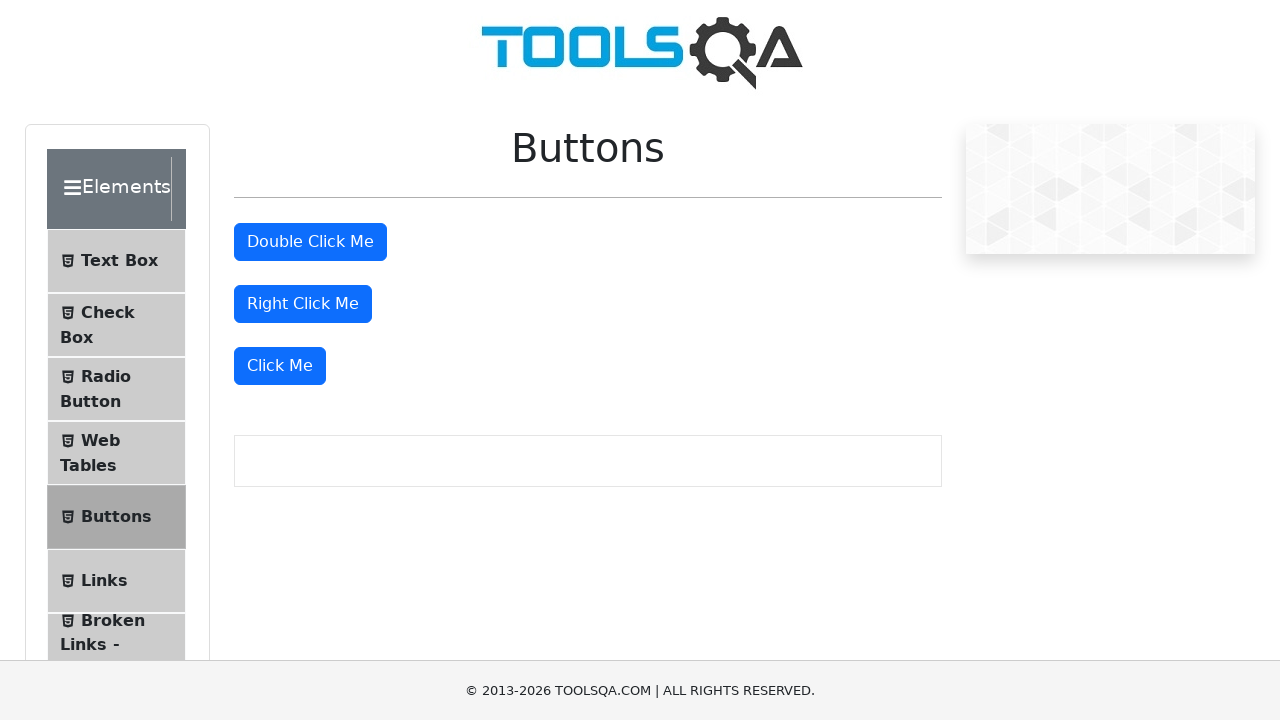

Navigated to https://demoqa.com/buttons
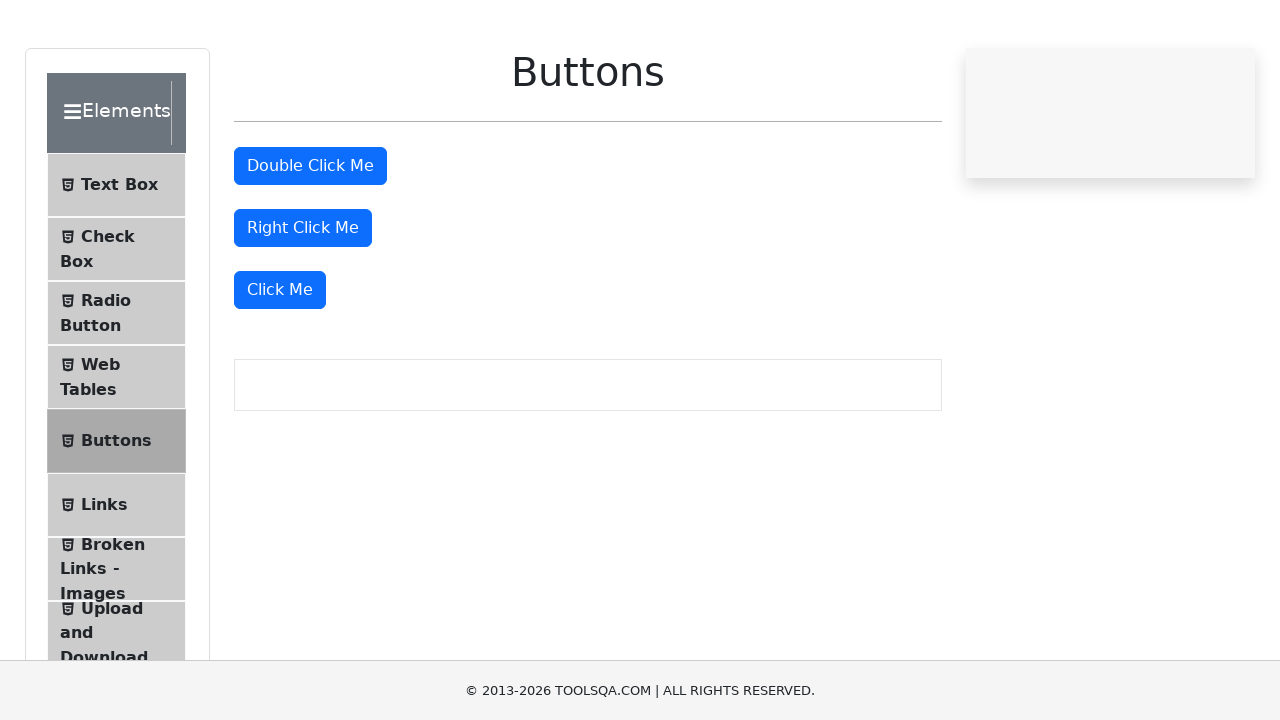

Right clicked the 'Right Click Me' button at (303, 304) on #rightClickBtn
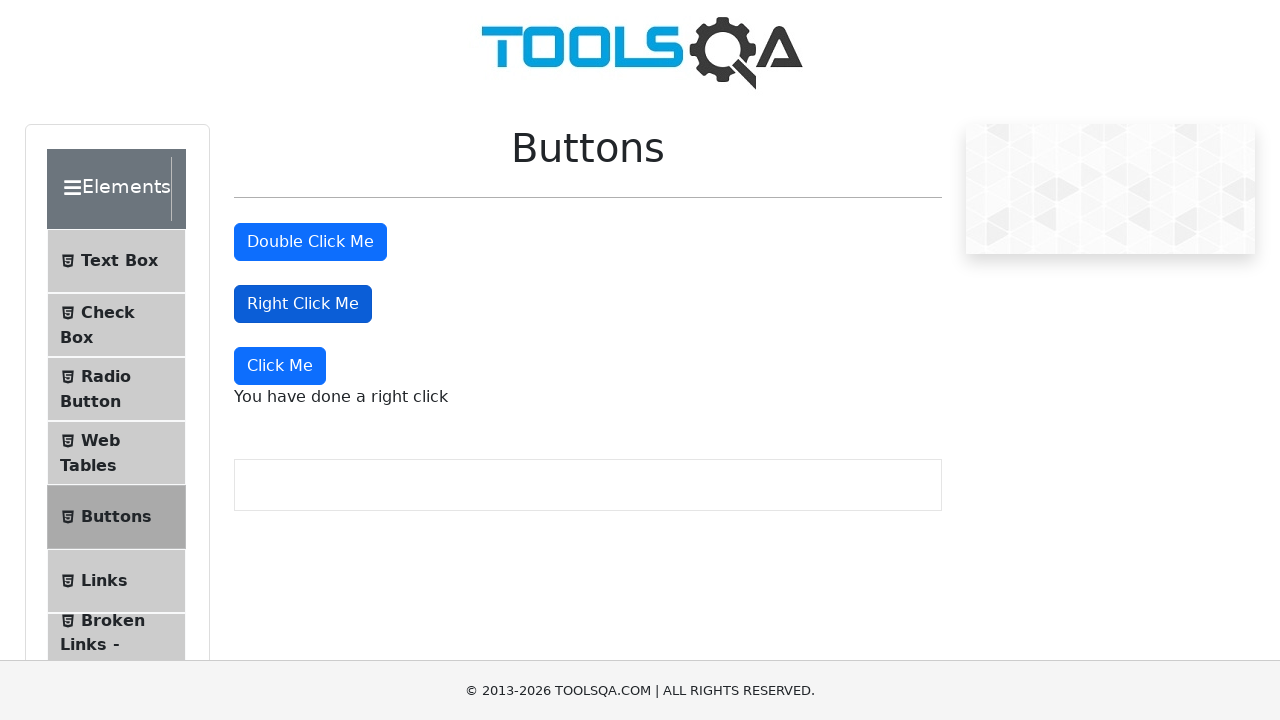

Right click message appeared and was validated
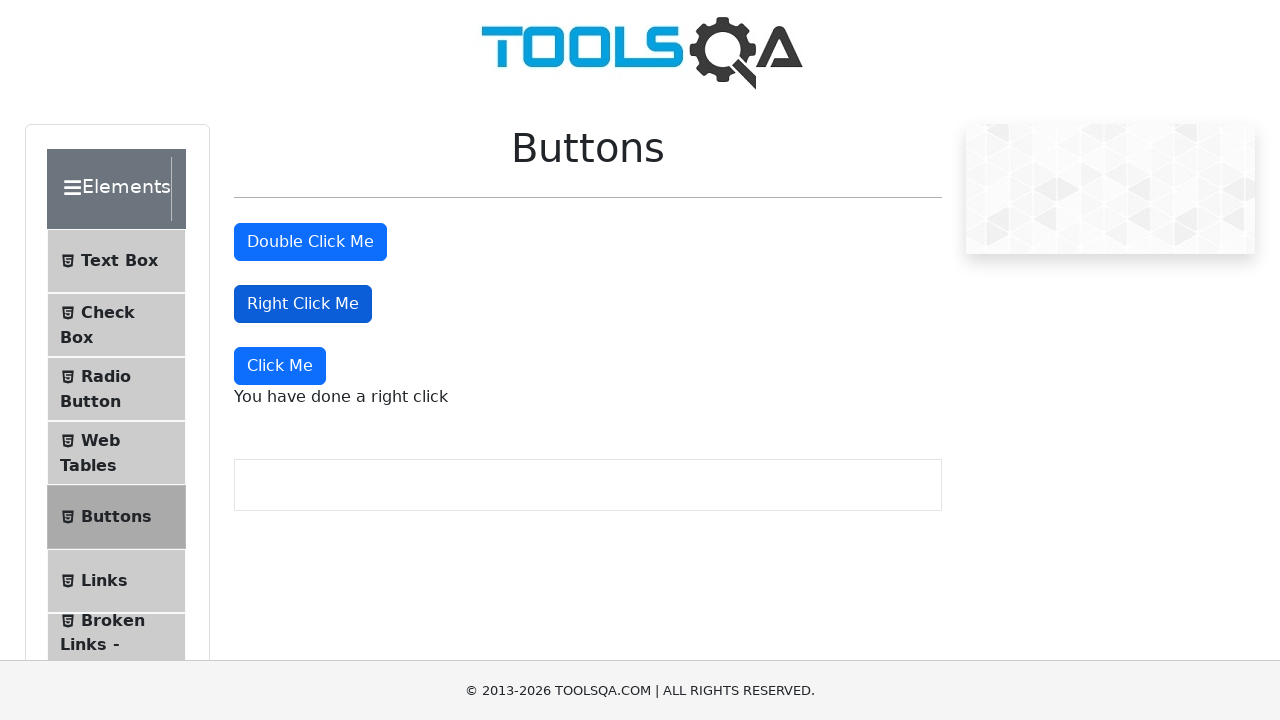

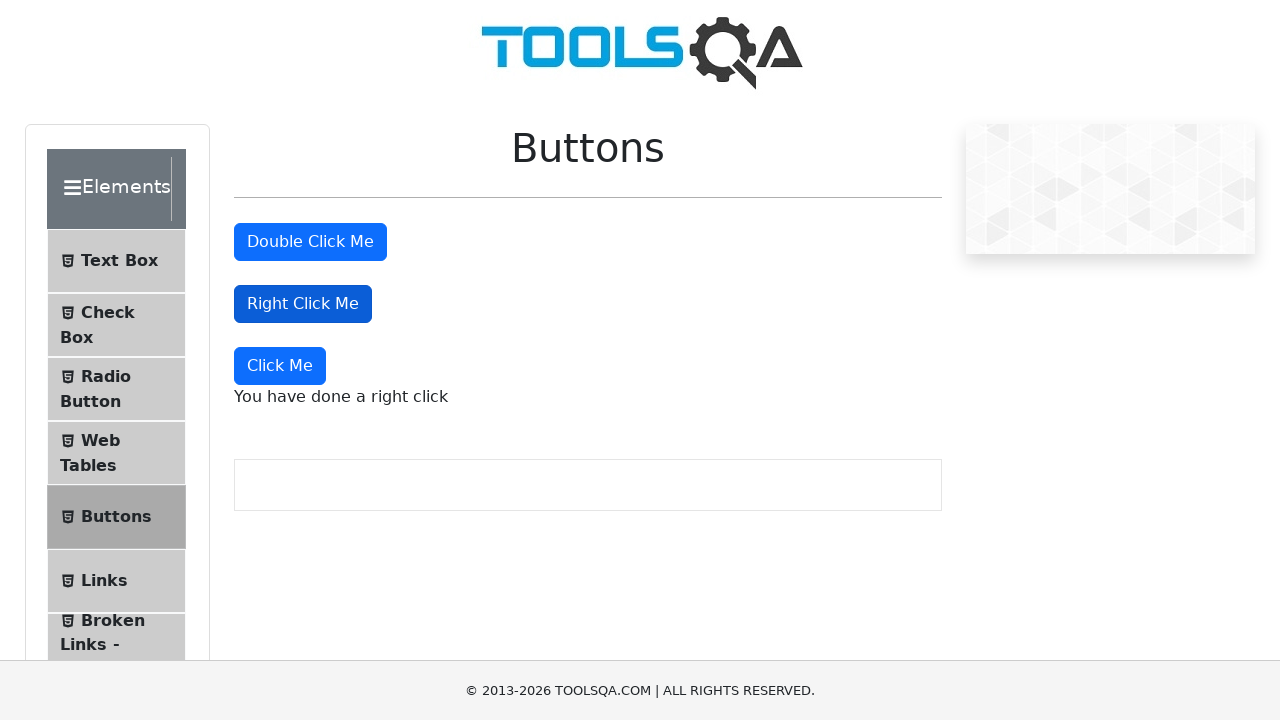